Tests form interaction by filling a username field and performing a keyboard shortcut (Ctrl+A) to select all text in the field.

Starting URL: http://www.theTestingWorld.com/testings

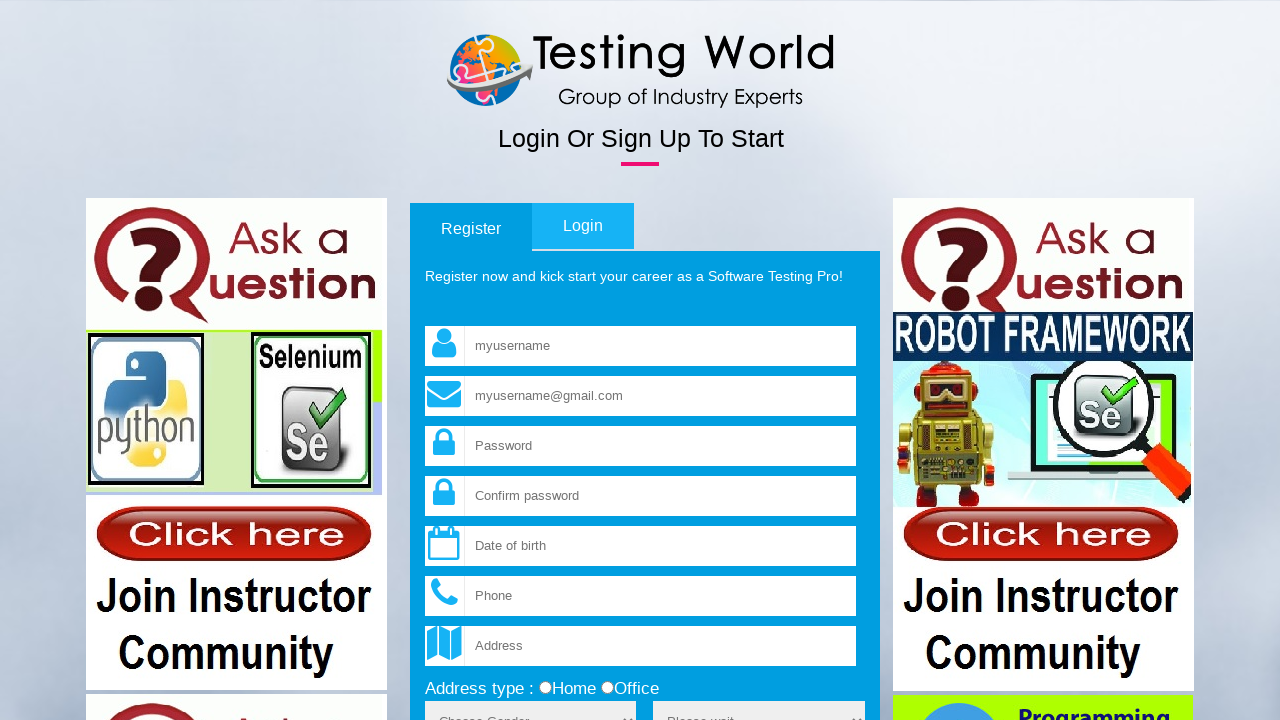

Filled username field with 'Hello' on input[name='fld_username']
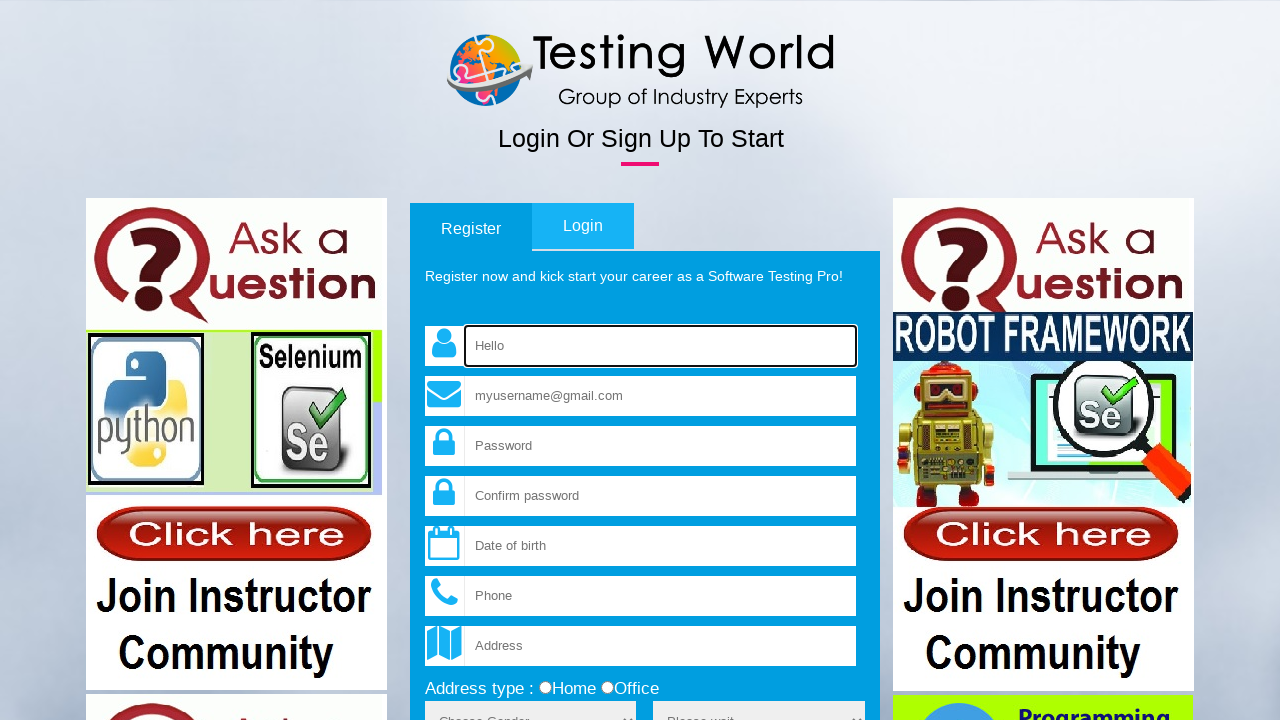

Pressed Ctrl+A to select all text in username field
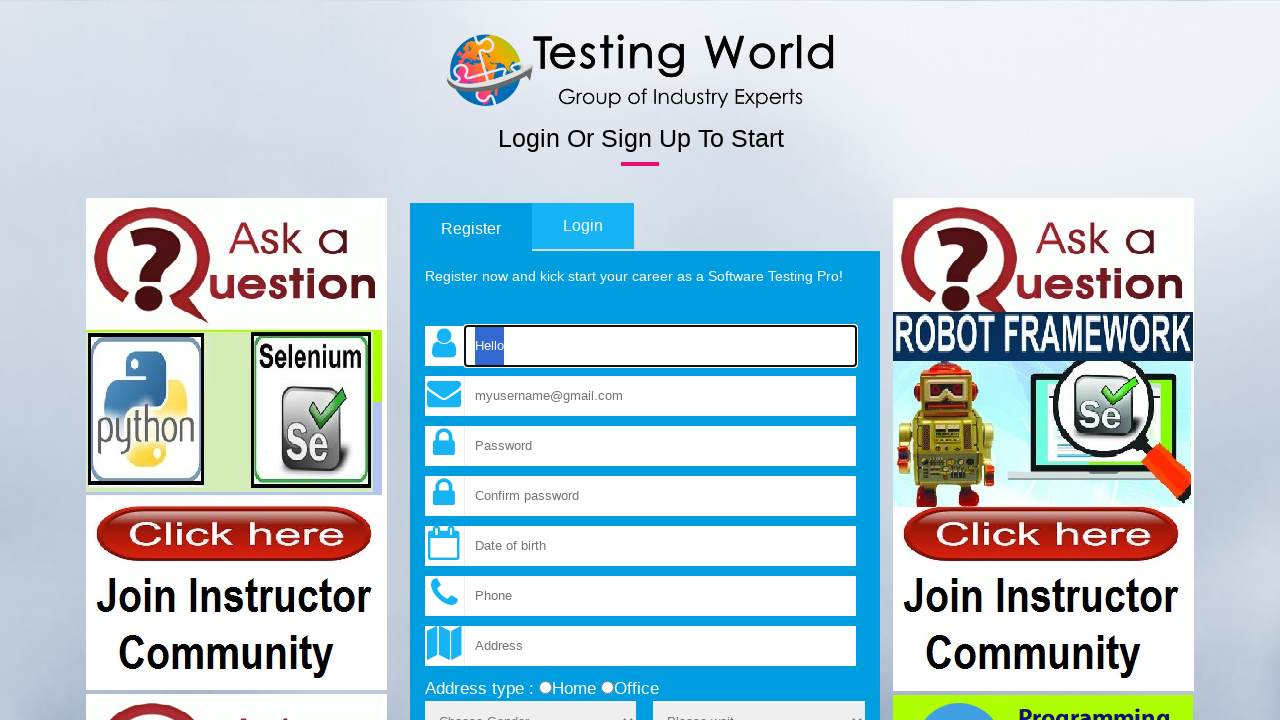

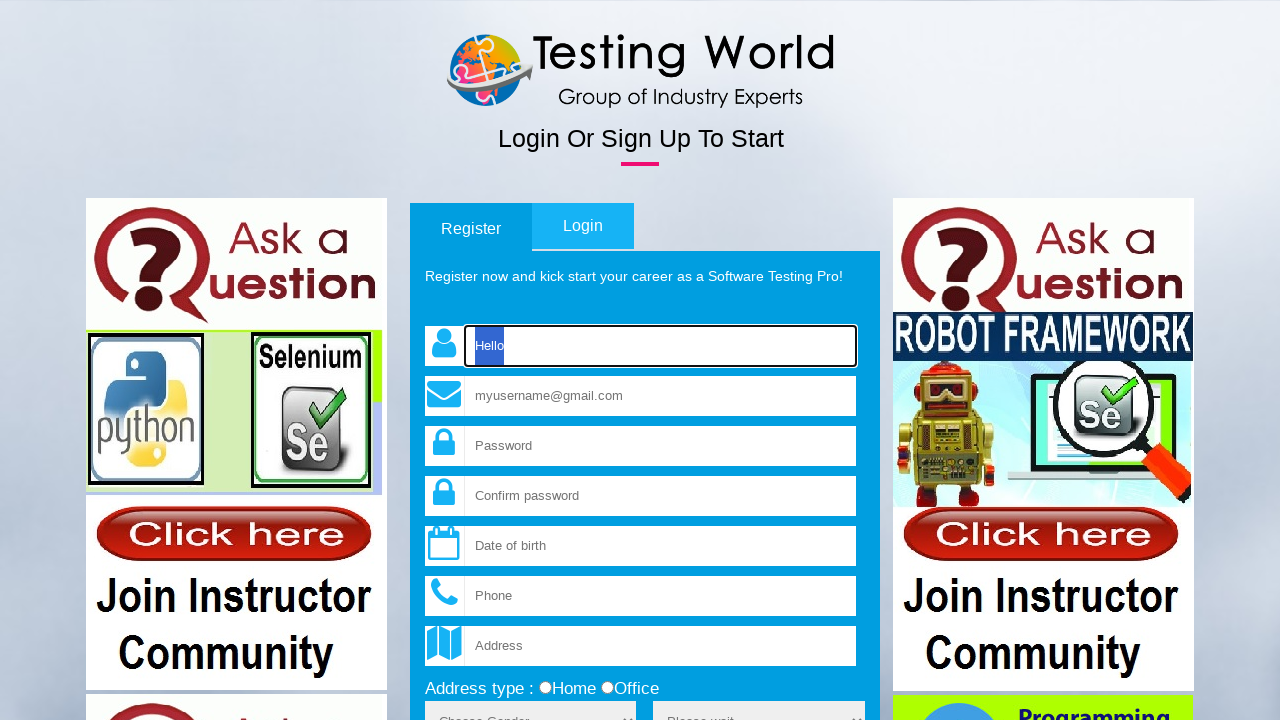